Tests a math challenge form by reading two numbers, calculating their sum, selecting the result from a dropdown, and submitting the form

Starting URL: http://suninjuly.github.io/selects2.html

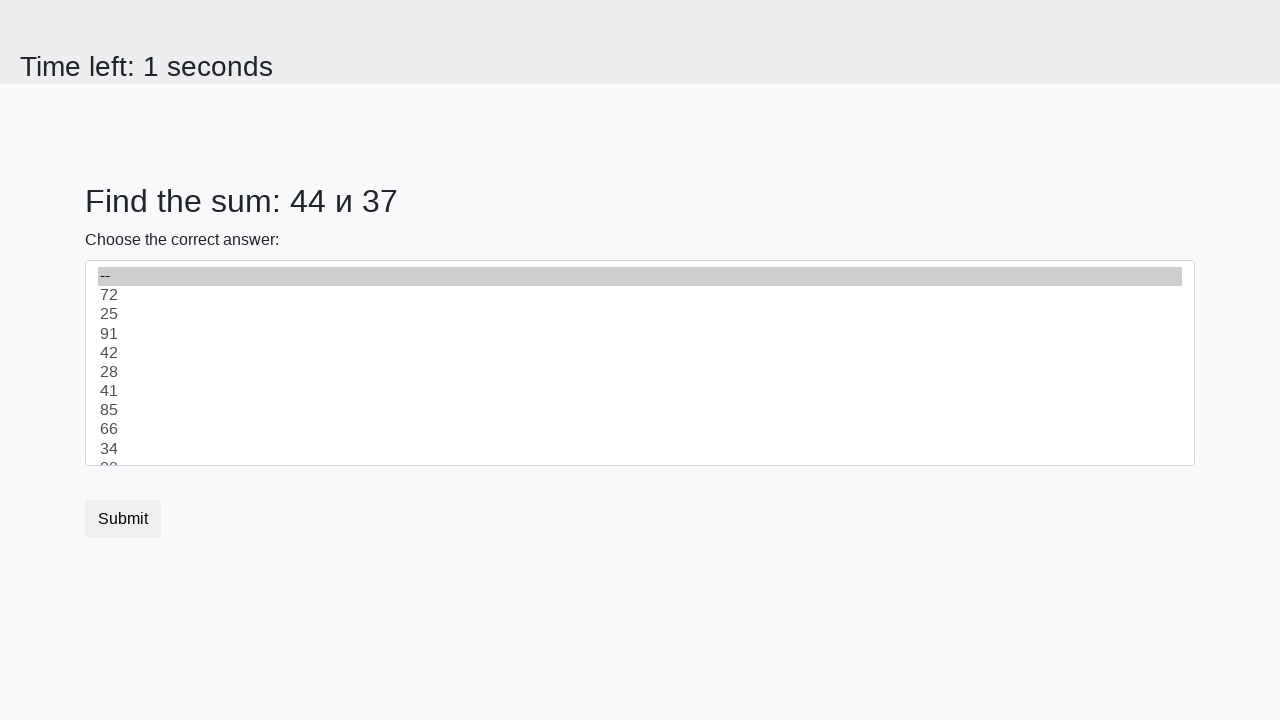

Located first number element (#num1)
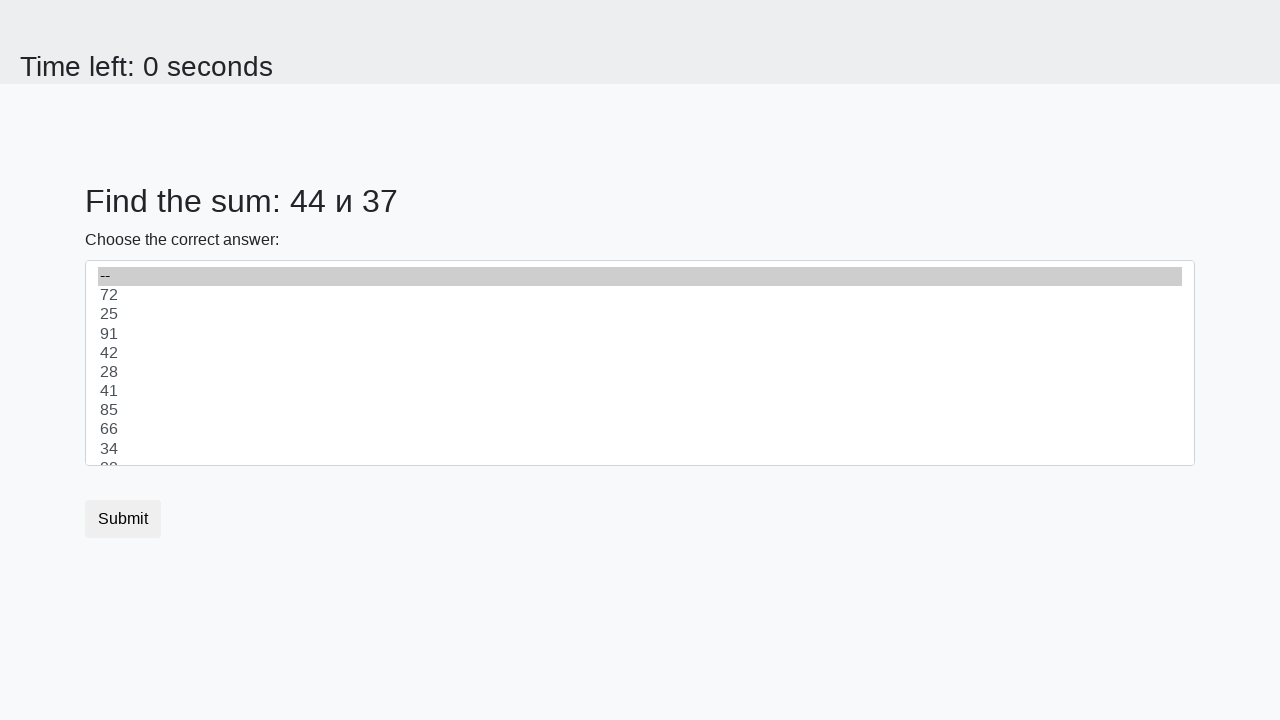

Retrieved first number: 44
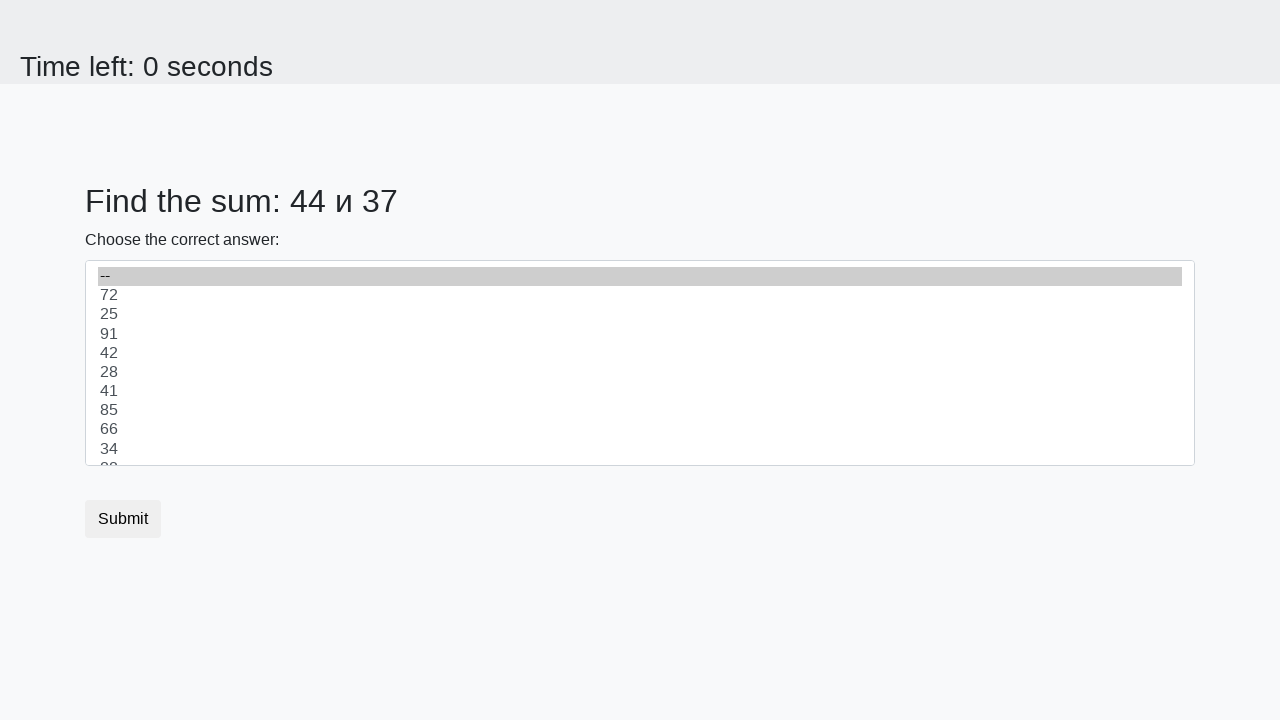

Located second number element (#num2)
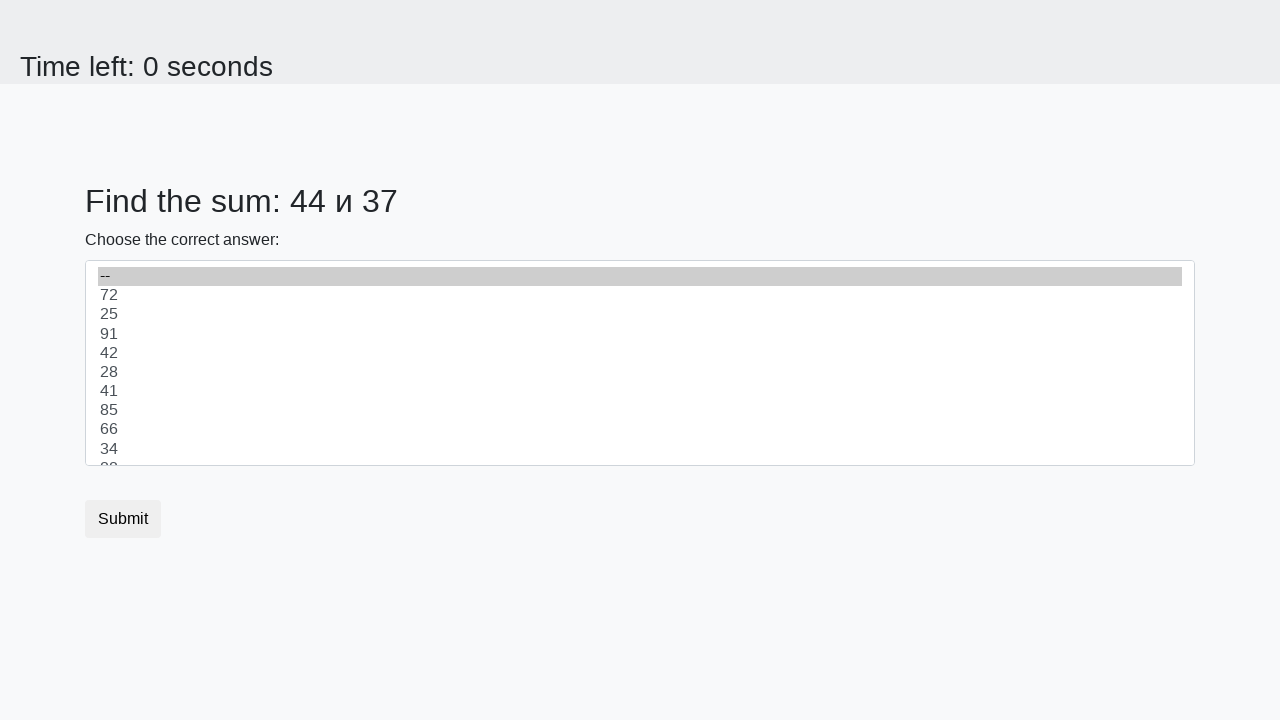

Retrieved second number: 37
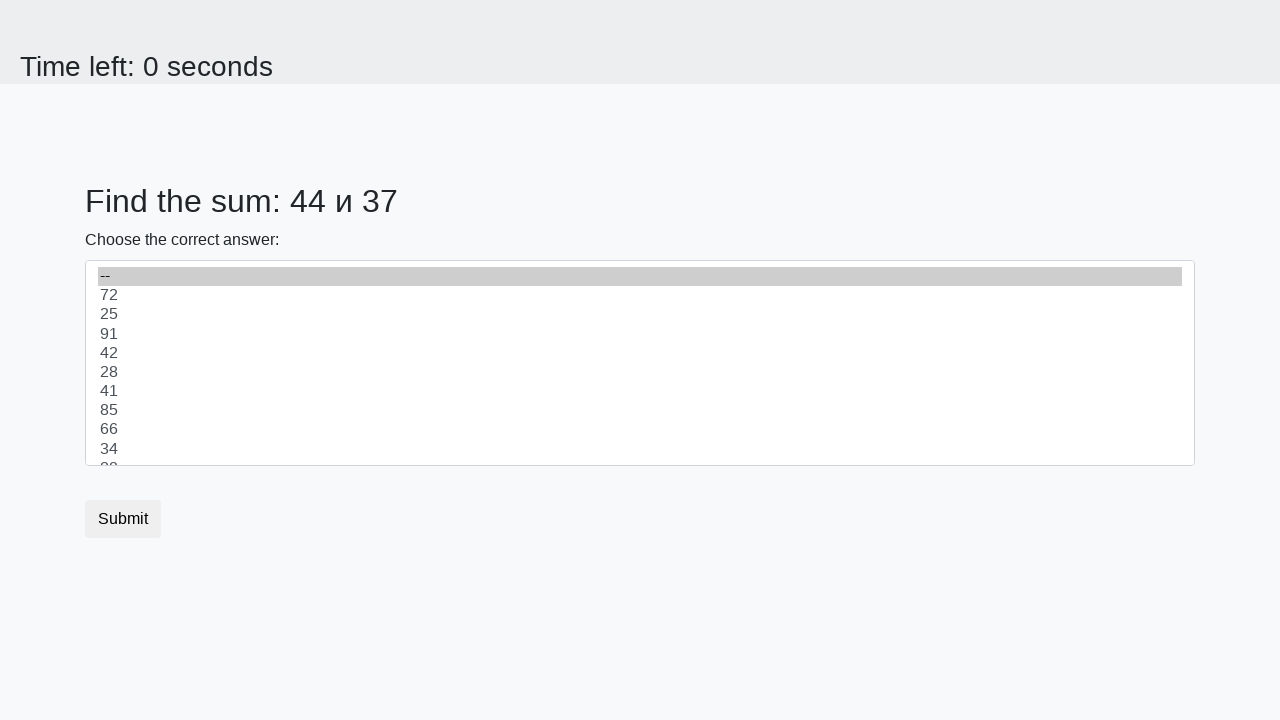

Calculated sum: 44 + 37 = 81
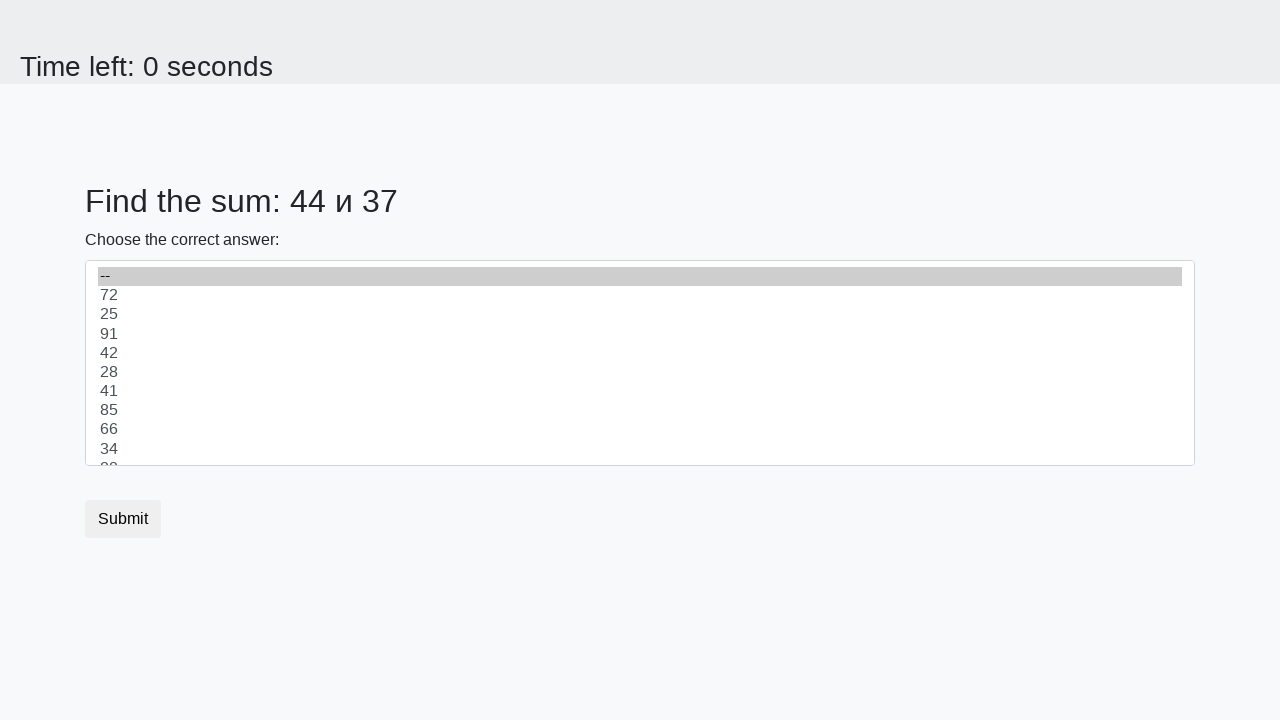

Selected calculated sum (81) from dropdown on select
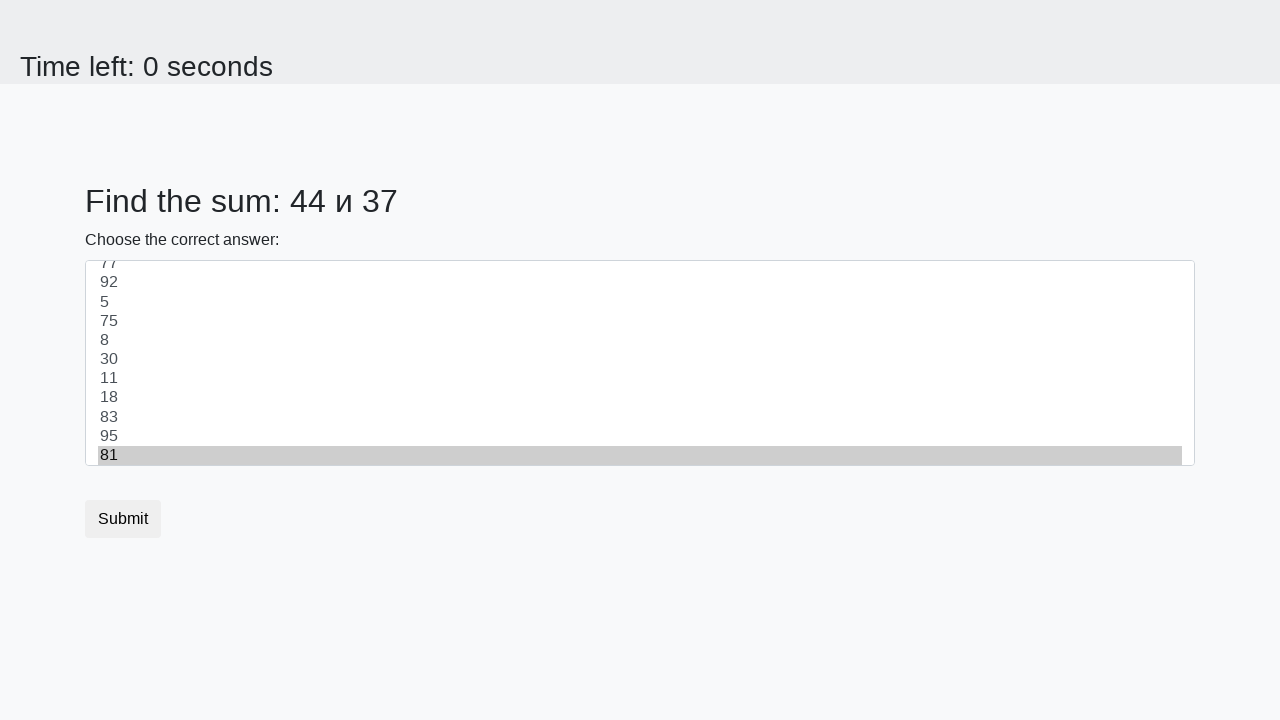

Located submit button
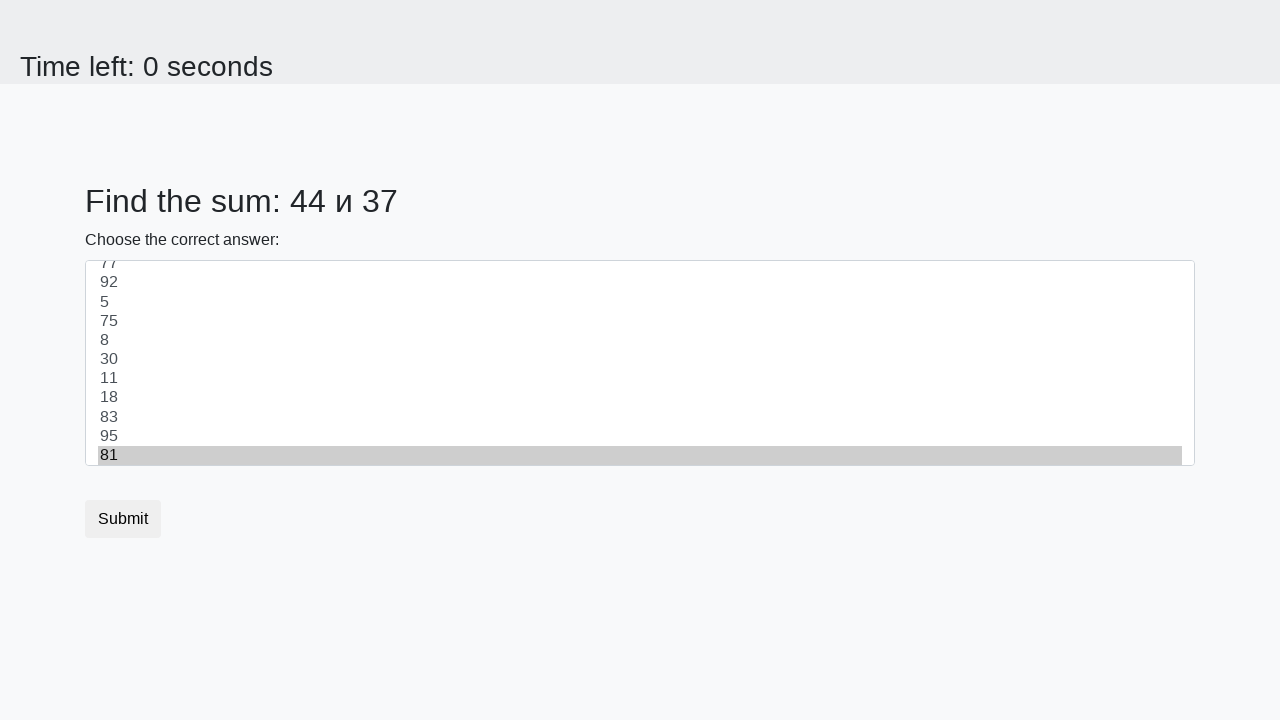

Submit button was enabled and clicked at (123, 519) on .btn.btn-default
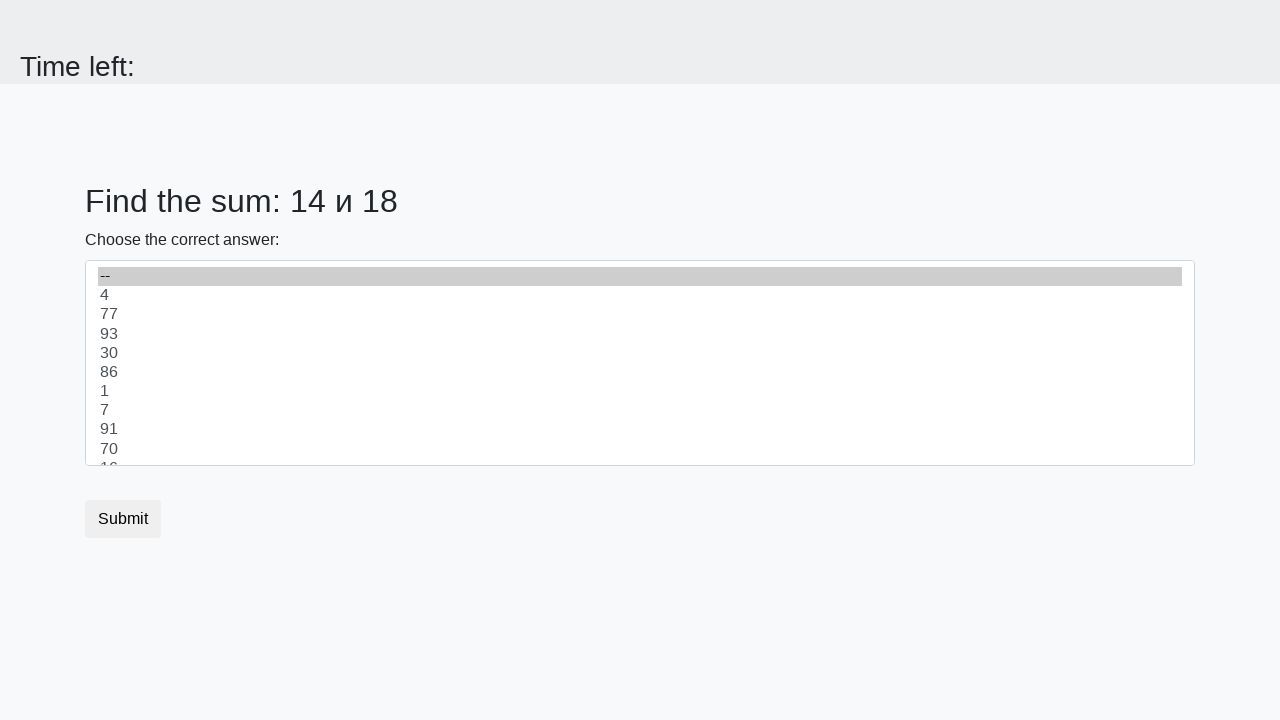

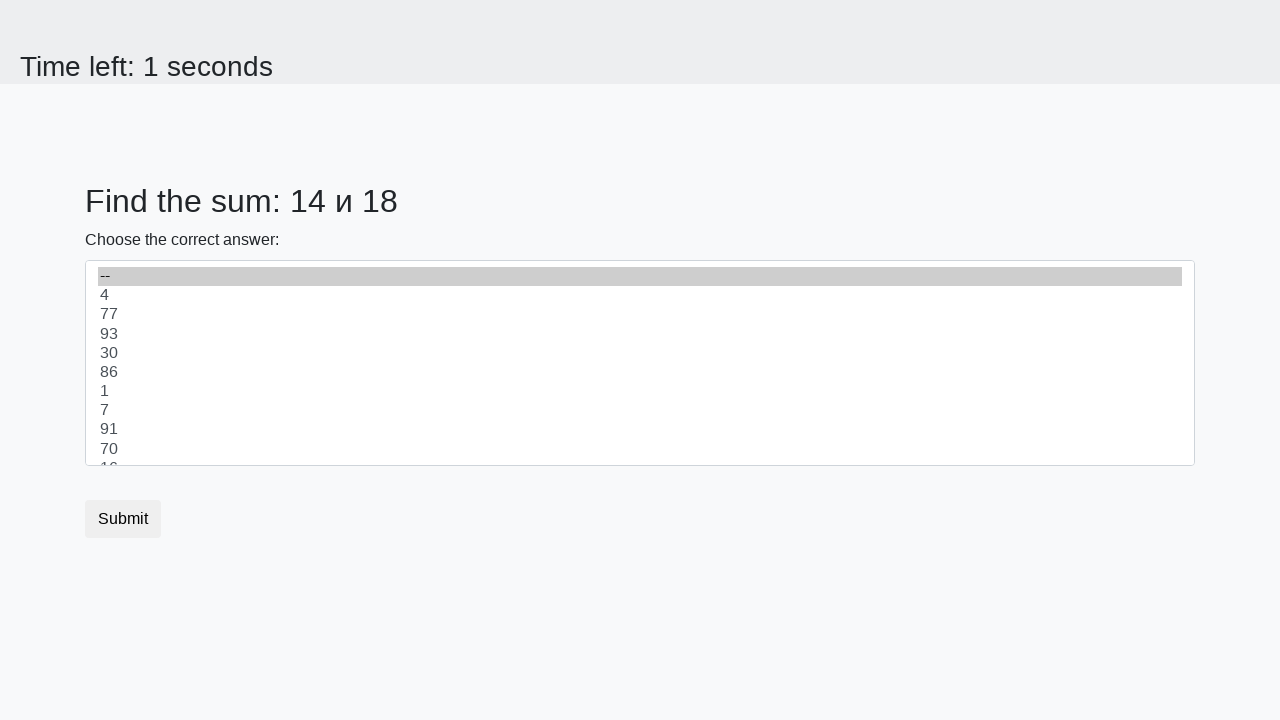